Tests scrolling to an iframe that is out of view, switching context to the iframe, clicking a checkbox inside it, and verifying the checkbox becomes selected

Starting URL: https://www.selenium.dev/selenium/web/scrolling_tests/page_with_frame_out_of_view.html

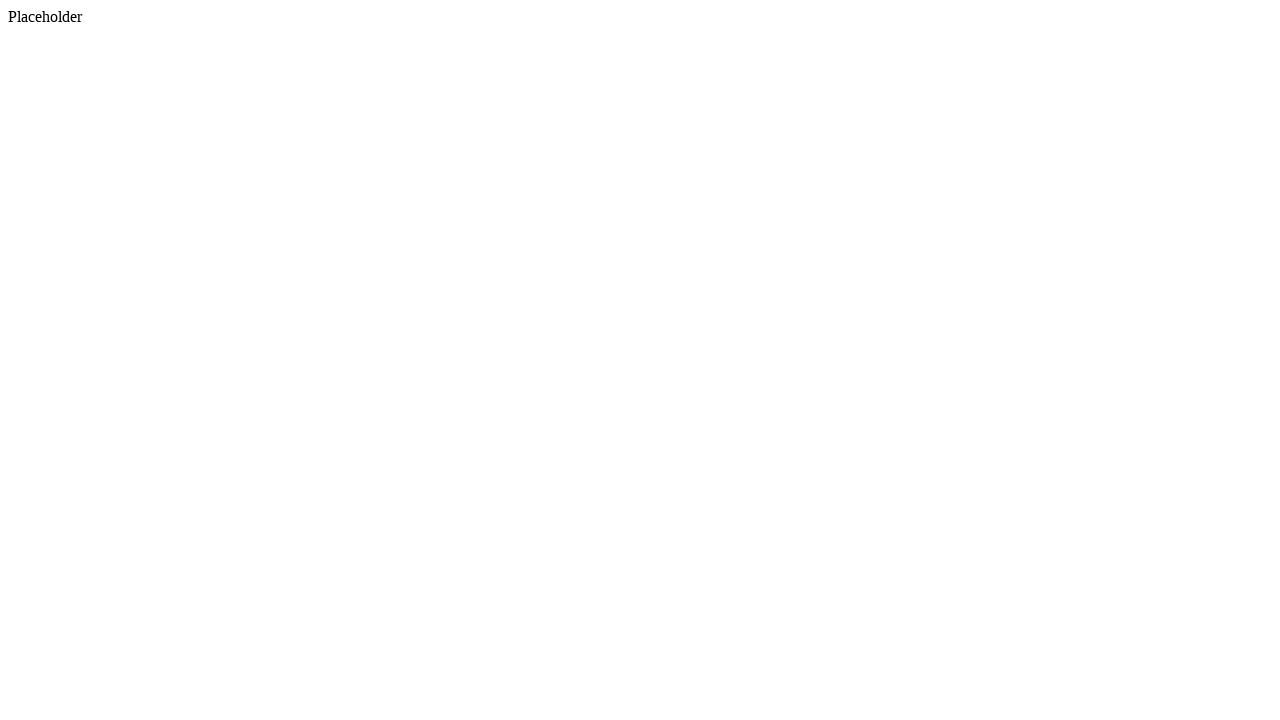

Located iframe and scrolled it into view
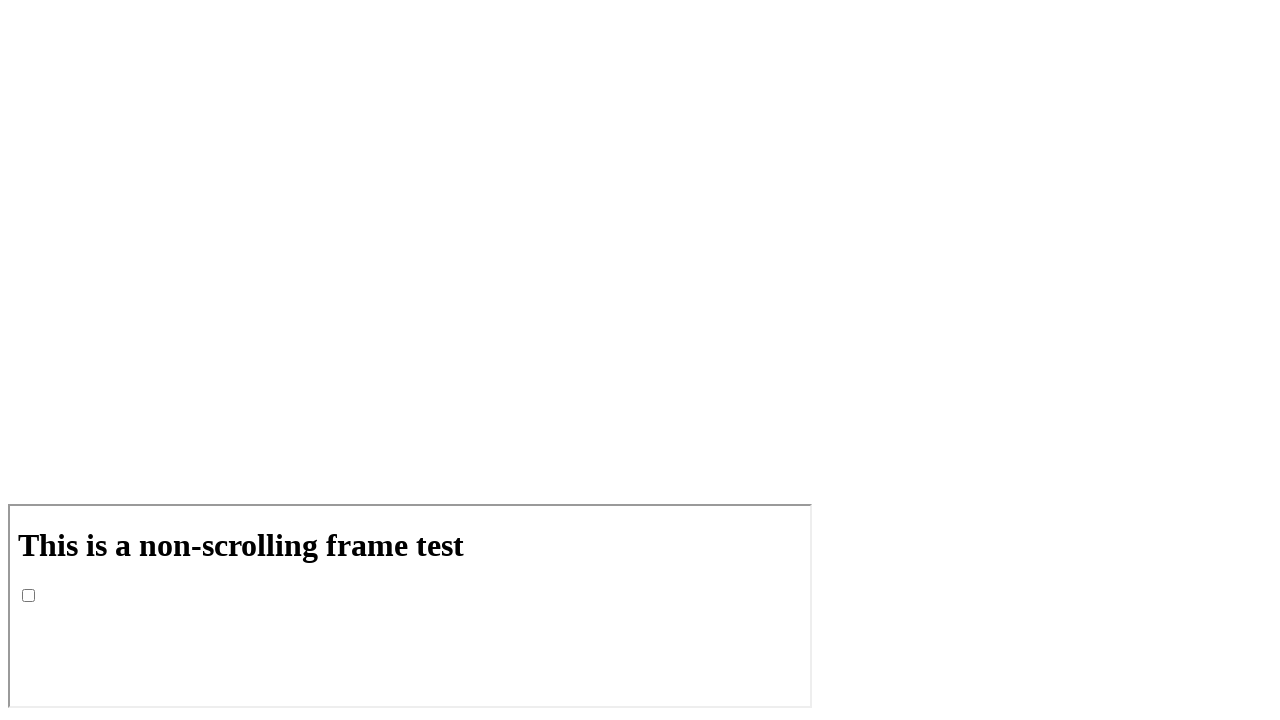

Waited 1 second for scroll animation to complete
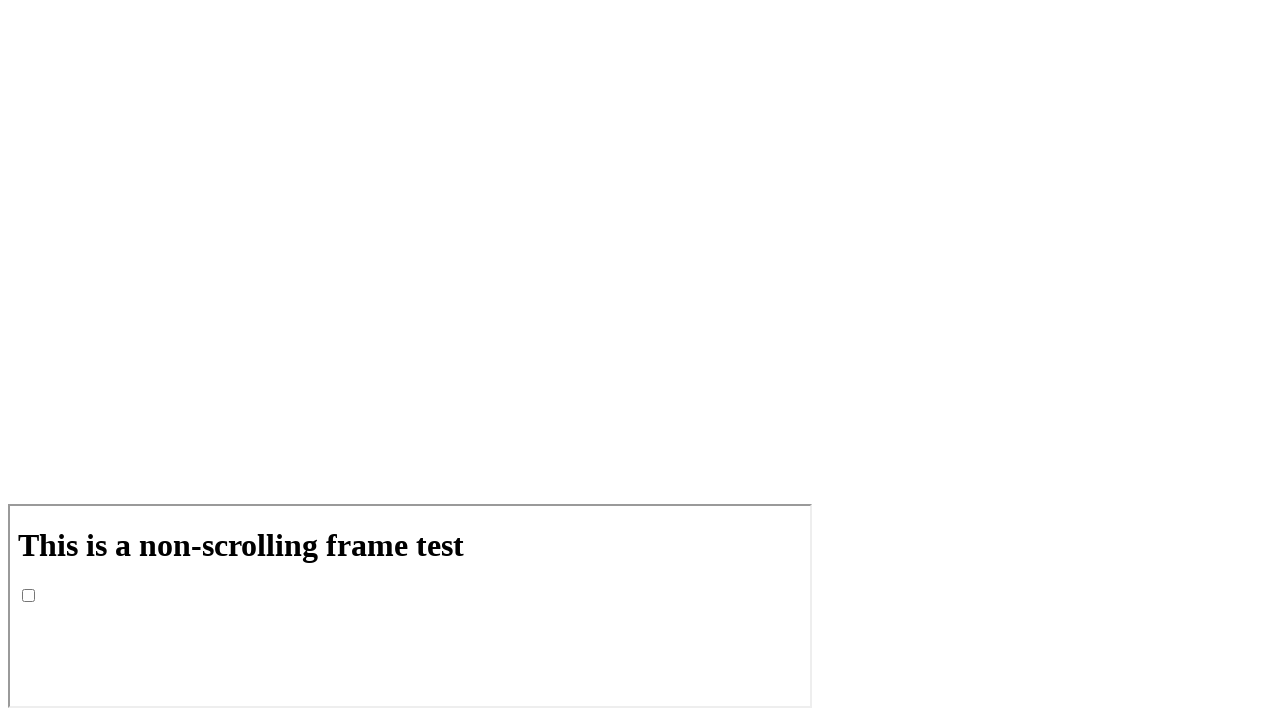

Switched context to iframe with name 'frame'
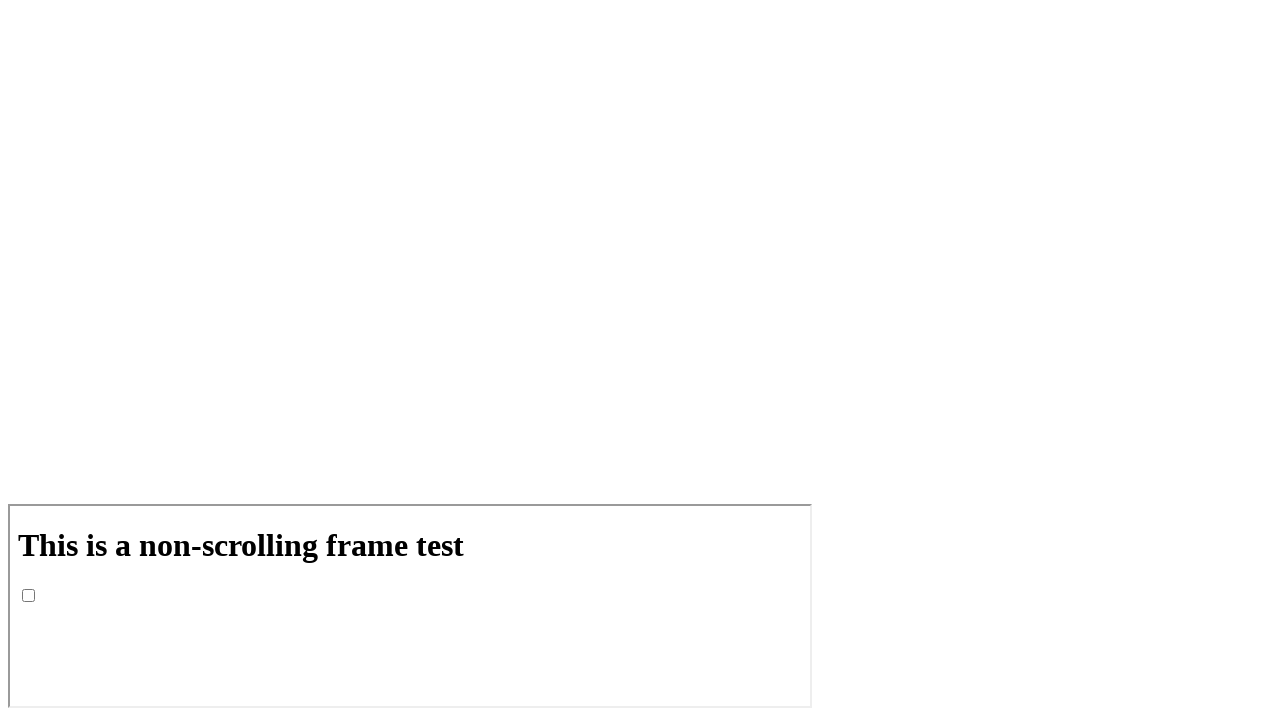

Clicked checkbox inside the iframe at (28, 595) on iframe[name='frame'] >> internal:control=enter-frame >> input[name='checkbox']
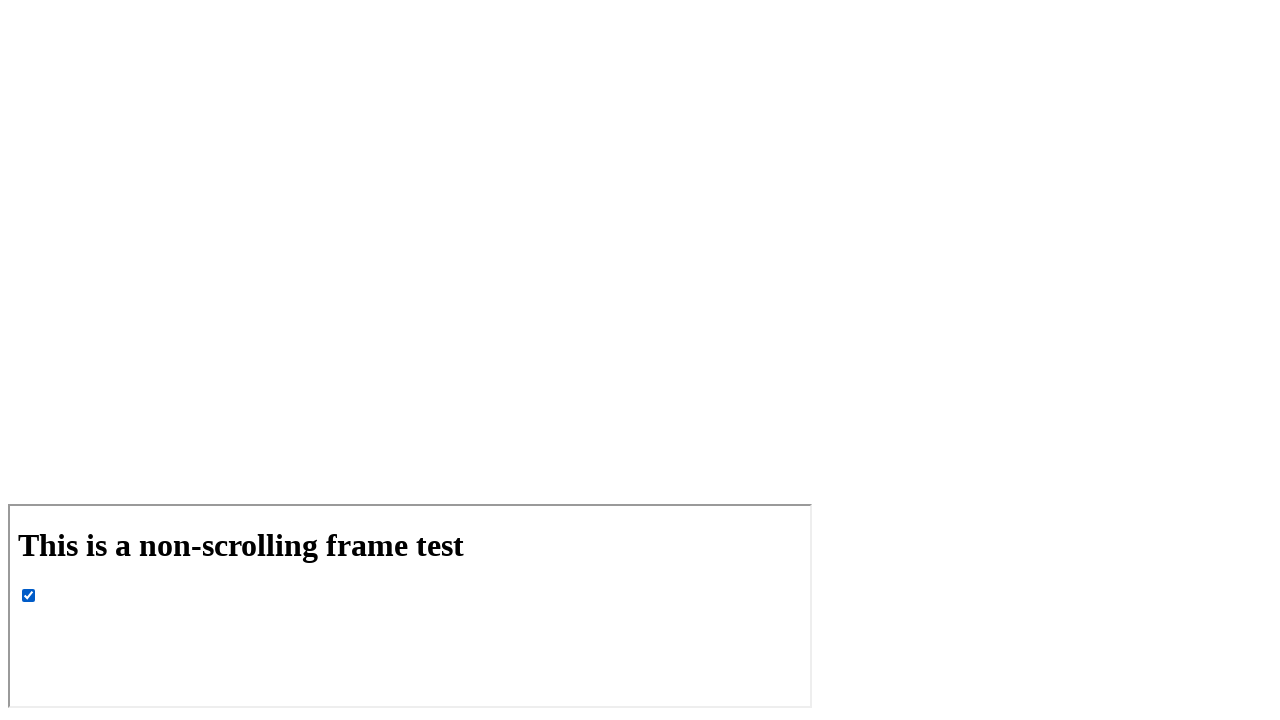

Verified that checkbox is now selected
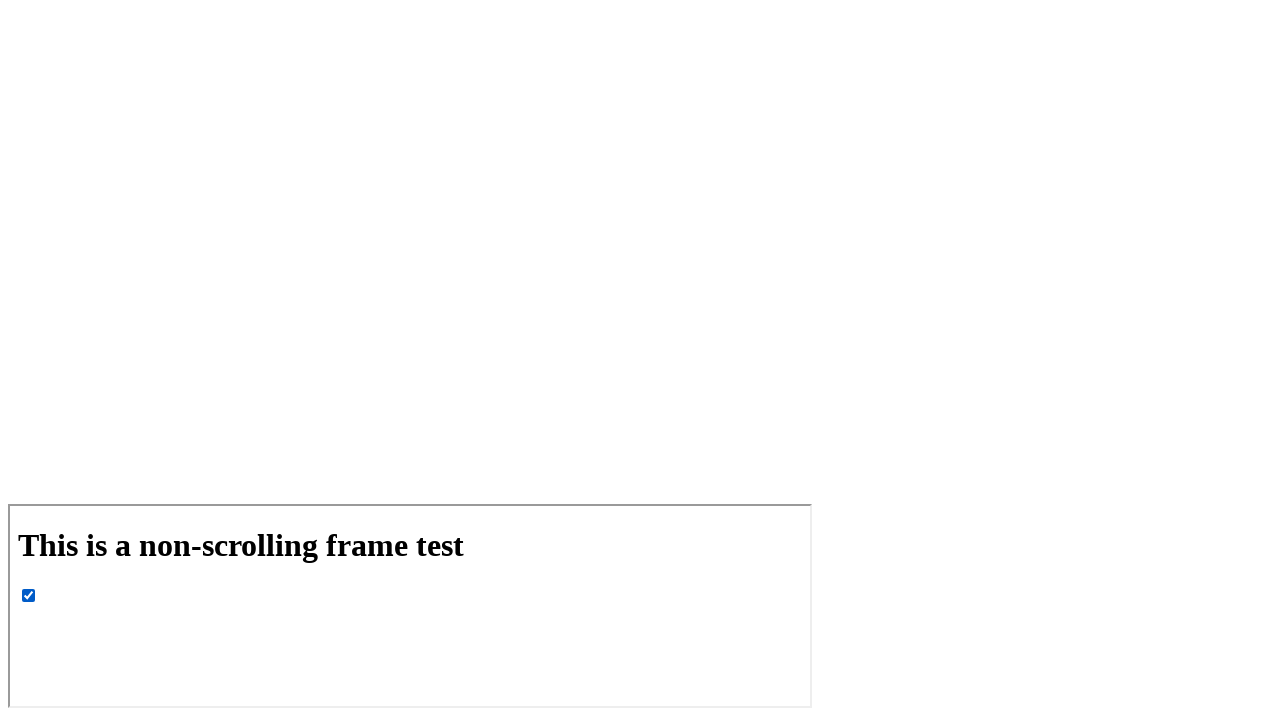

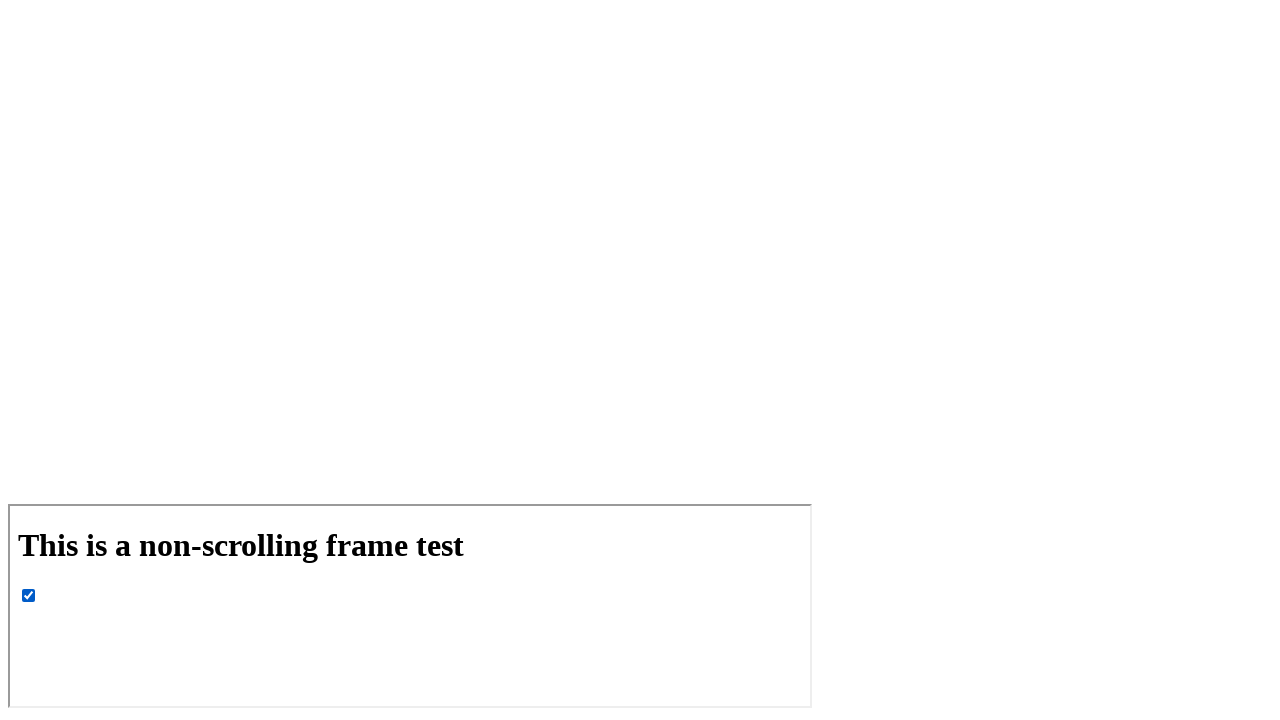